Tests adding multiple vegetable products to cart by searching for specific items (Cucumber and Tomato) and clicking their add to cart buttons

Starting URL: https://rahulshettyacademy.com/seleniumPractise/#/

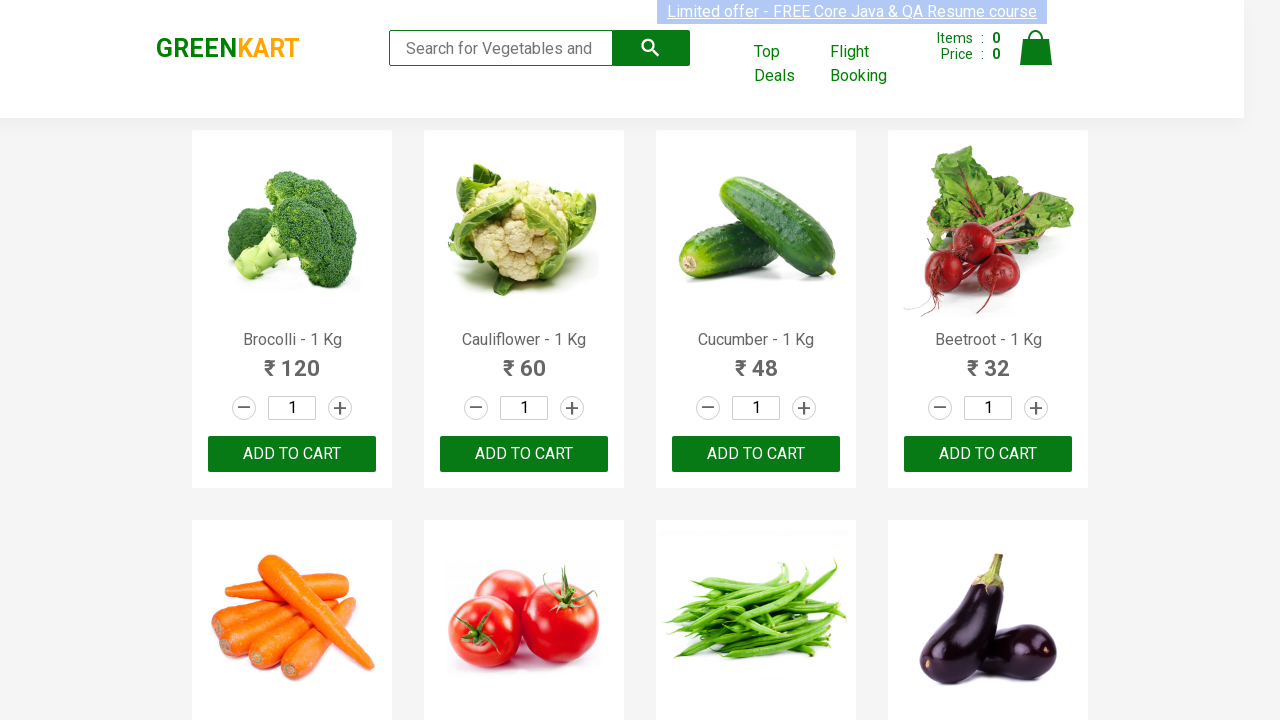

Waited for product names to load
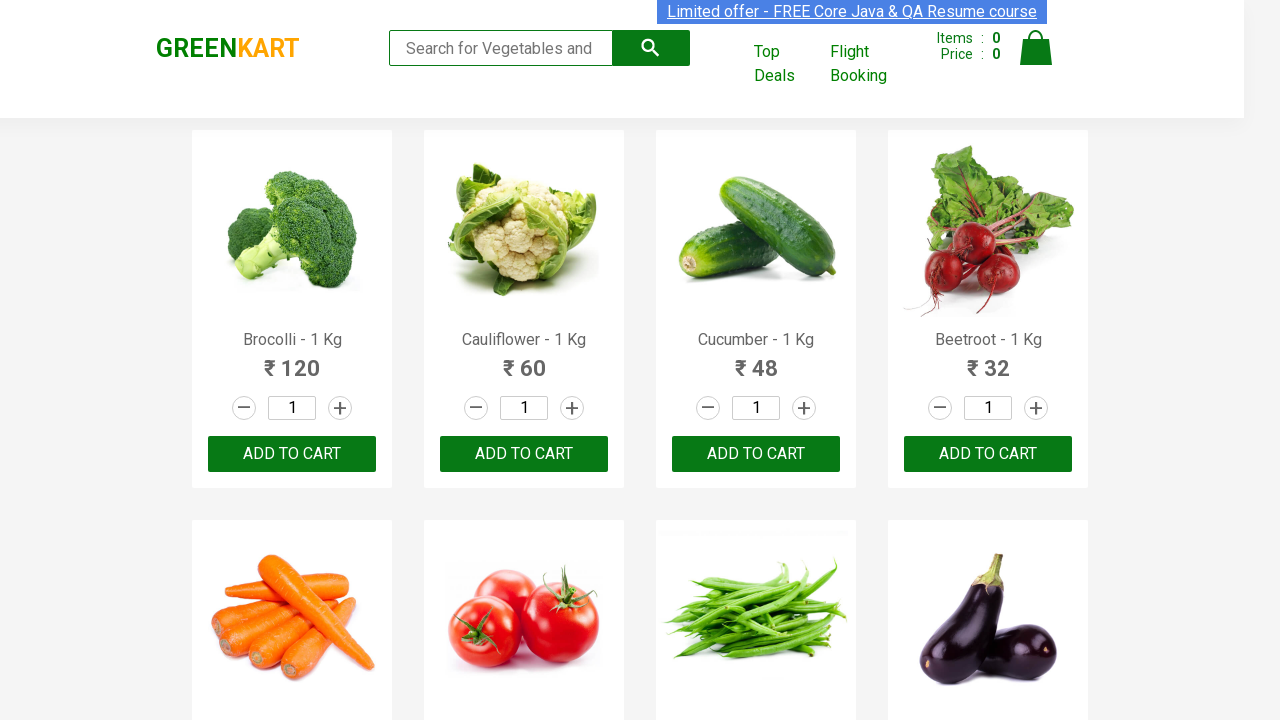

Retrieved all product name elements
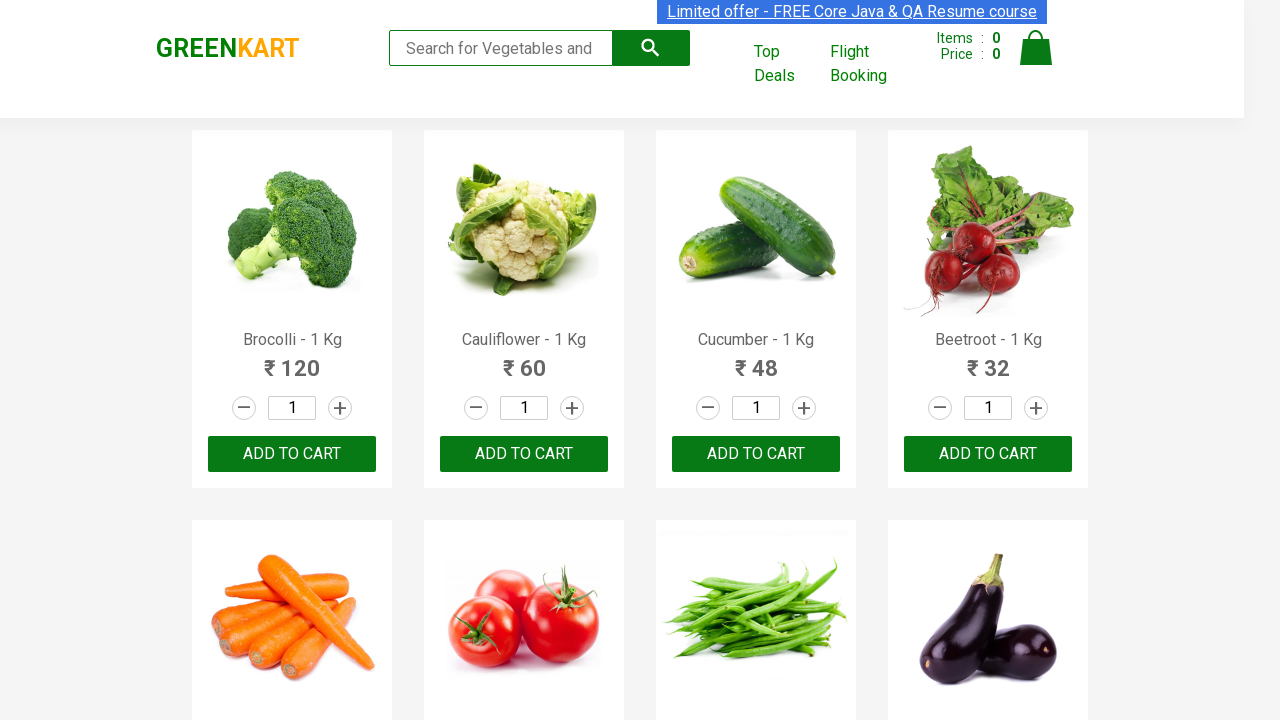

Clicked 'Add to Cart' button for Cucumber at (756, 454) on xpath=//div[@class='product-action']/button >> nth=2
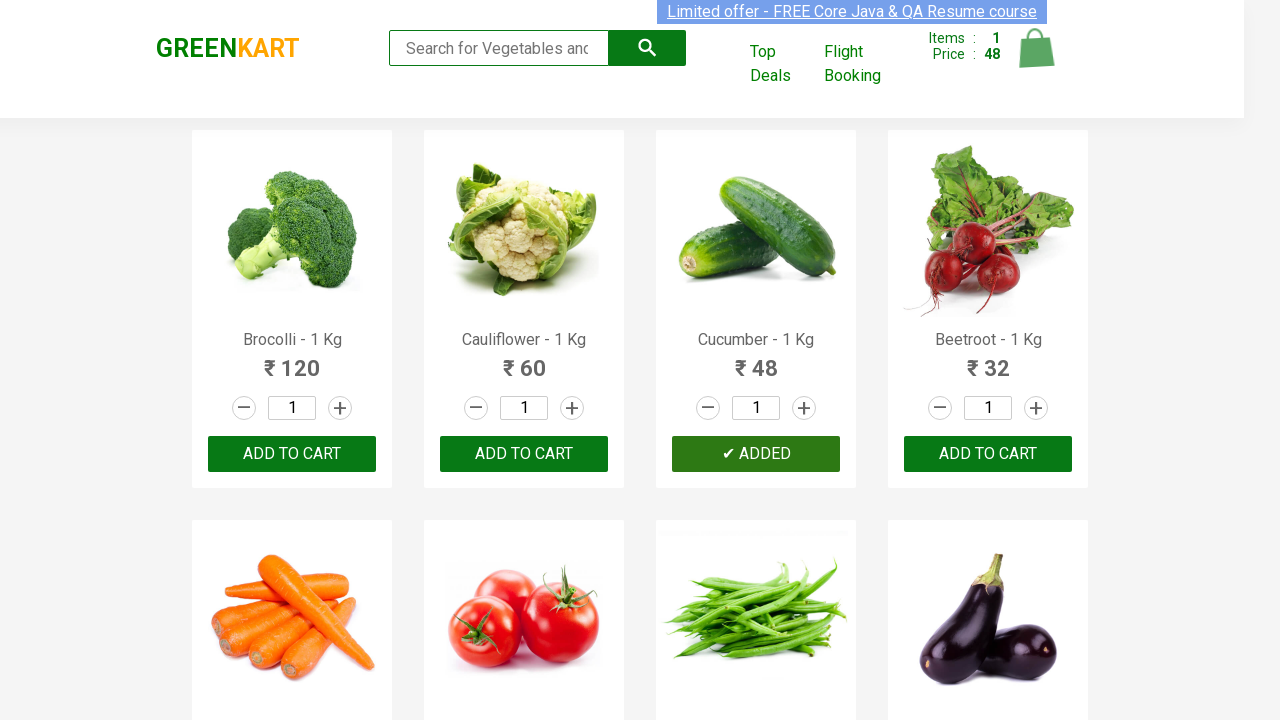

Clicked 'Add to Cart' button for Tomato at (524, 360) on xpath=//div[@class='product-action']/button >> nth=5
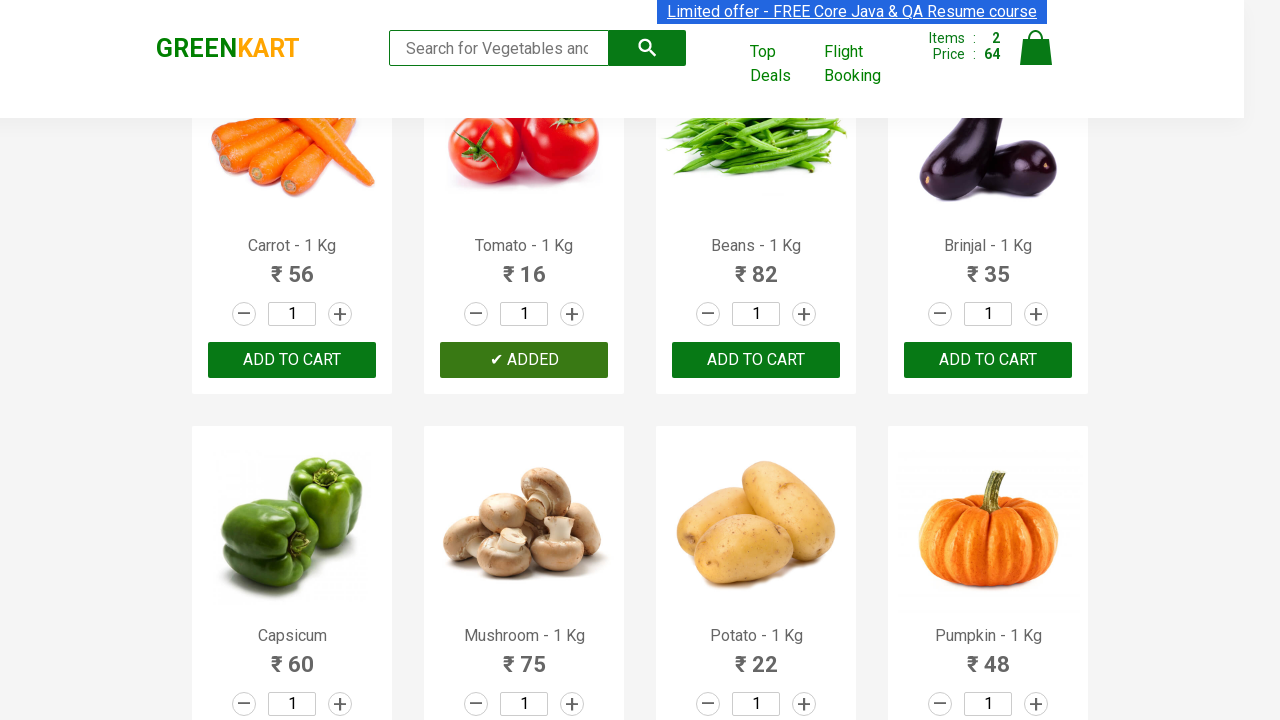

Successfully added all required vegetables (Cucumber and Tomato) to cart
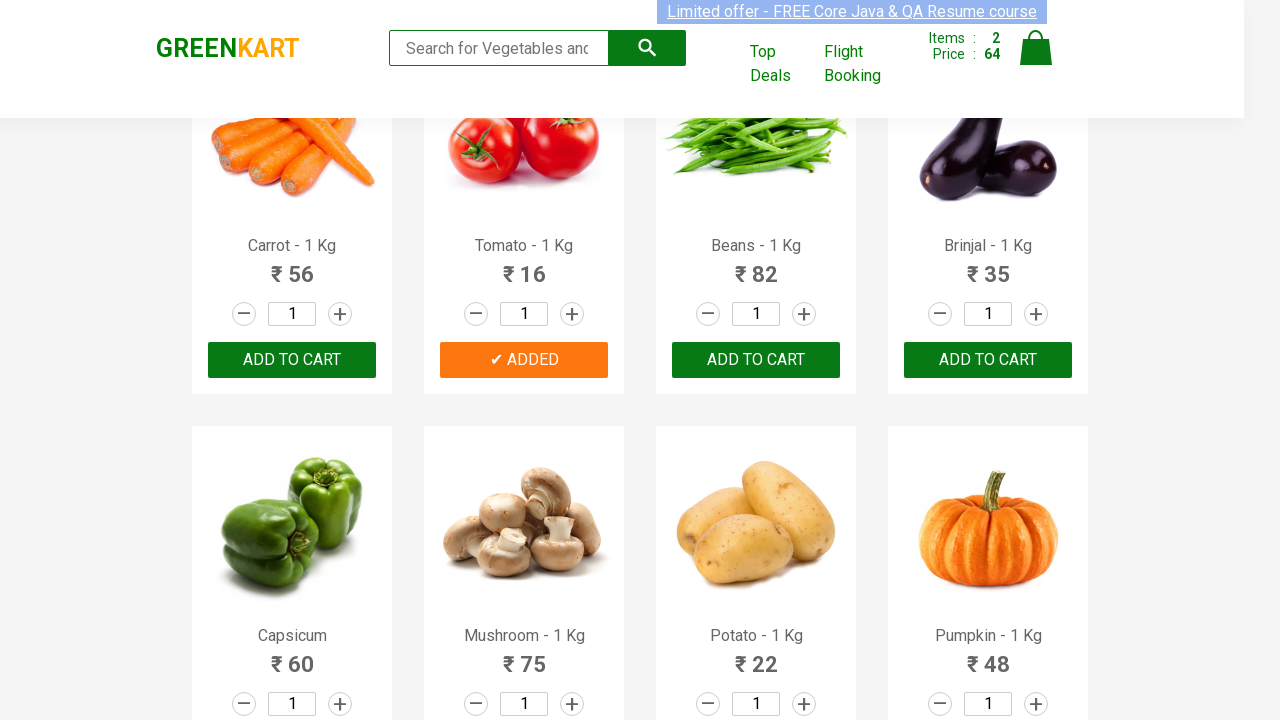

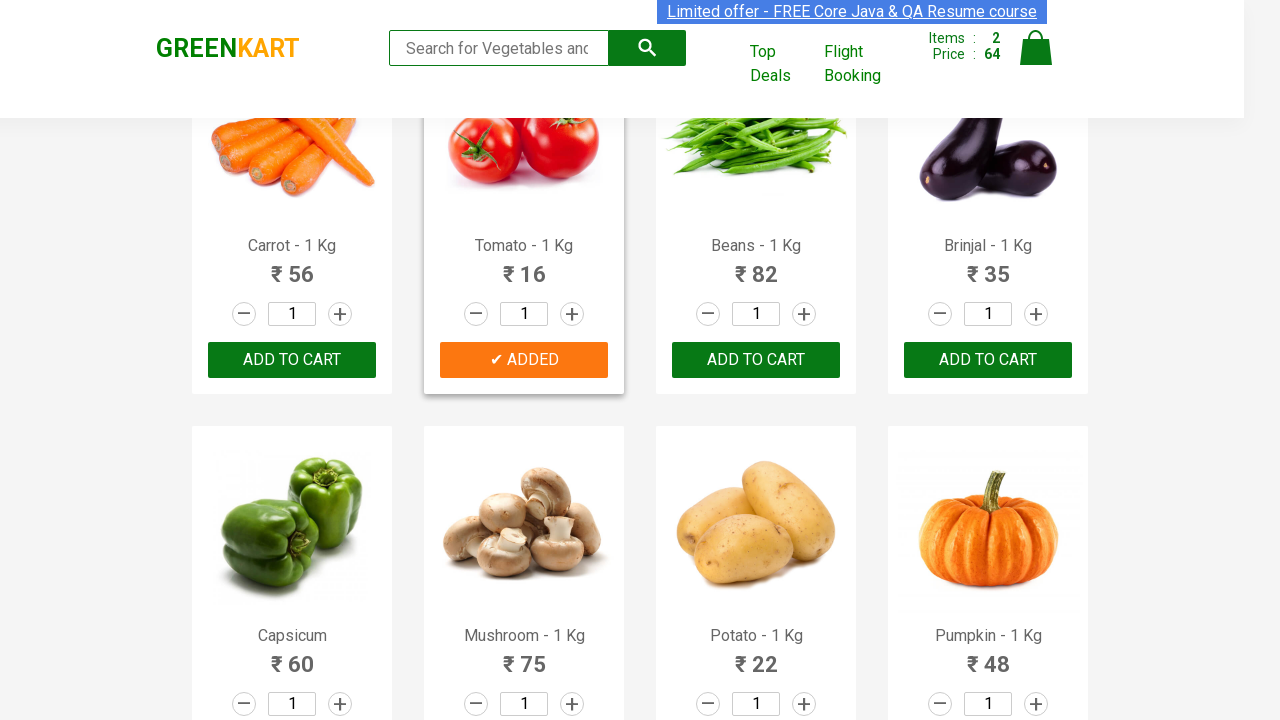